Verifies the login page UI elements by checking that the "Remember me" label and "Forgot your password?" link text are displayed correctly on the NextBaseCRM login page.

Starting URL: https://login1.nextbasecrm.com/

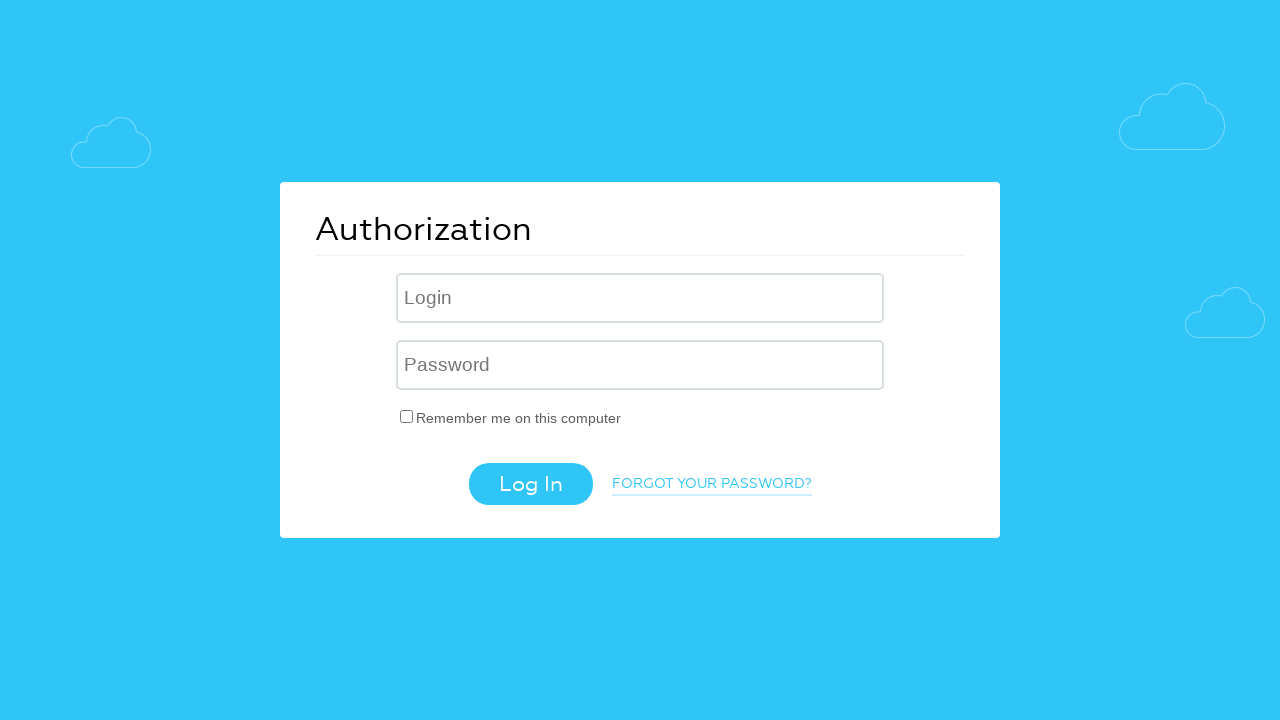

Navigated to NextBaseCRM login page
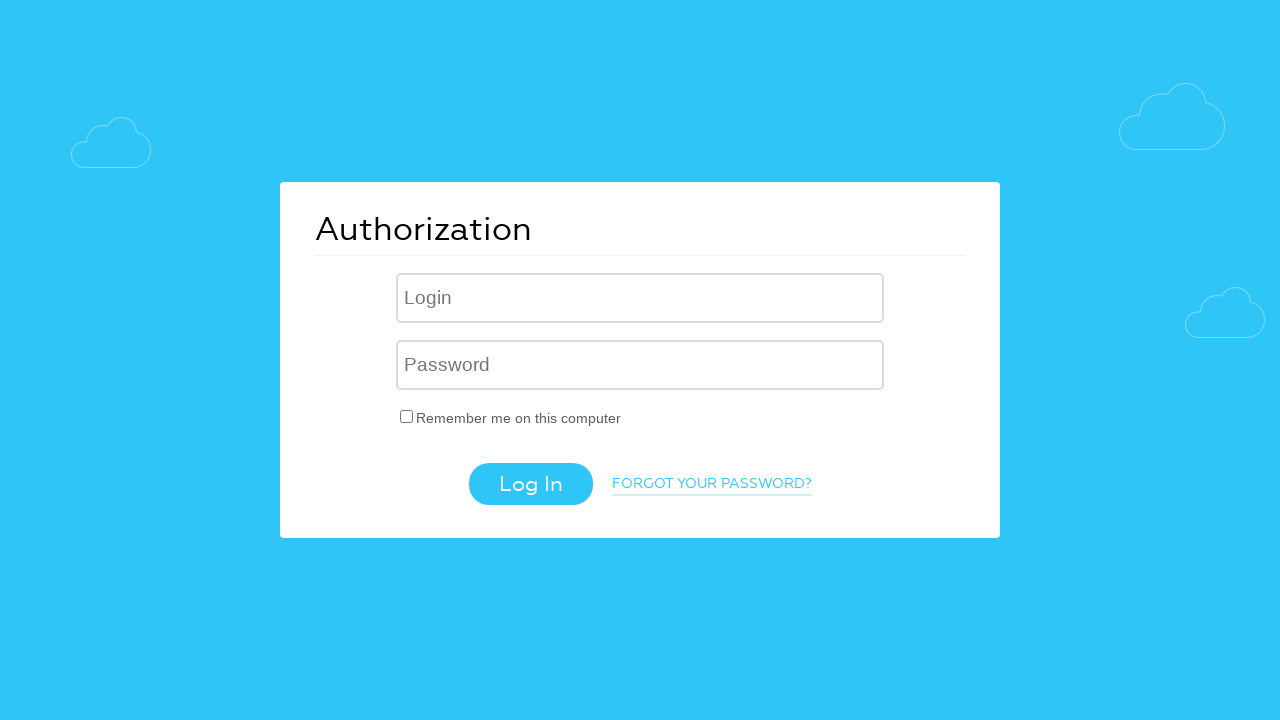

Waited for 'Remember me' label element to appear
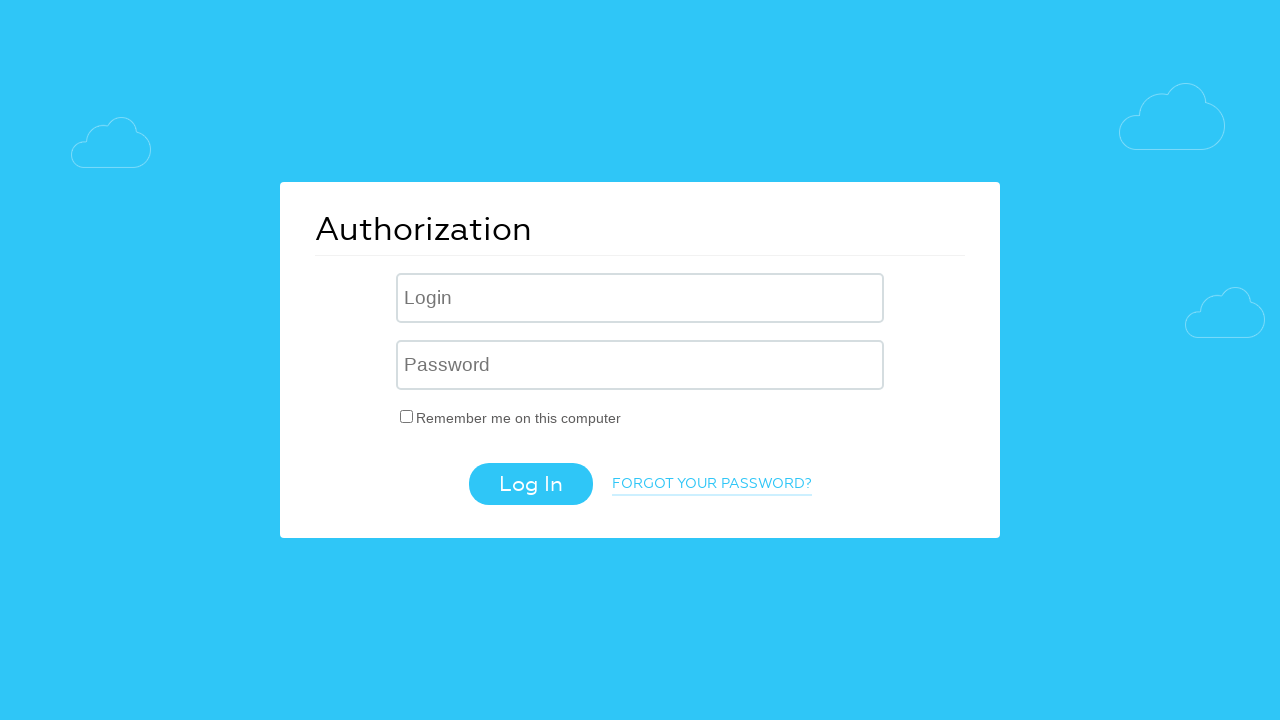

Verified 'Remember me on this computer' label text is correct
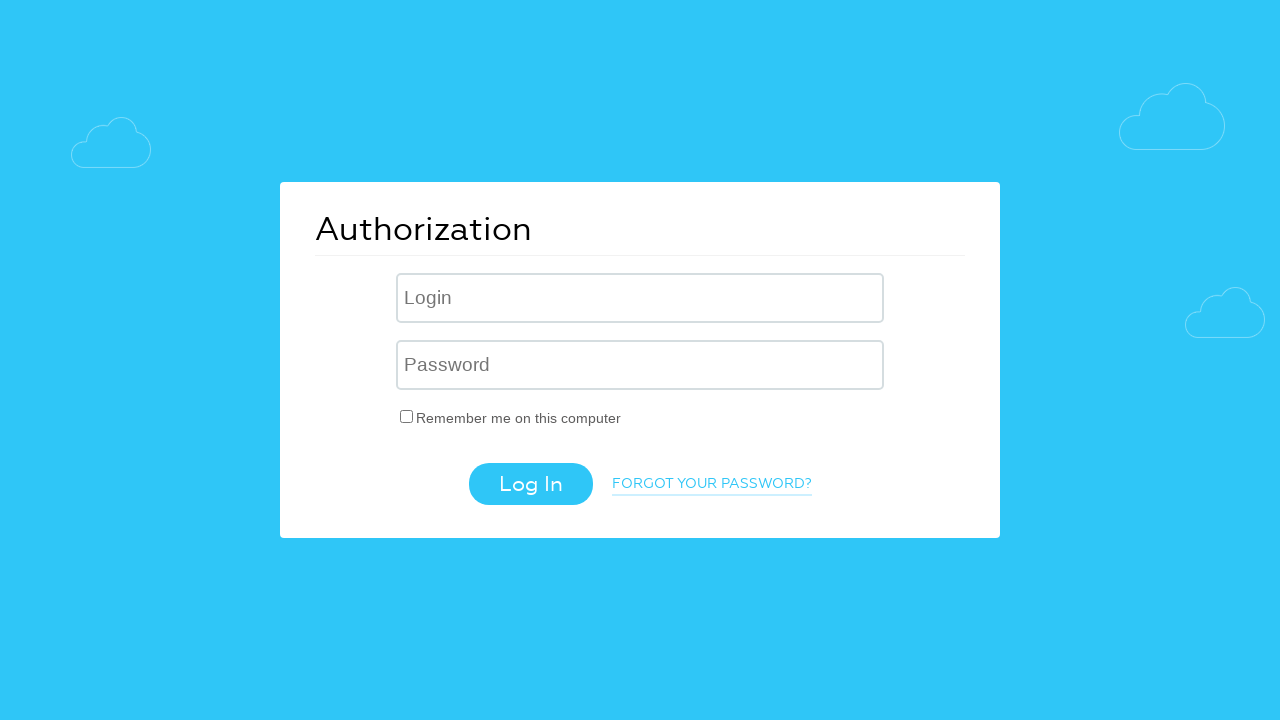

Waited for 'Forgot your password?' link element to appear
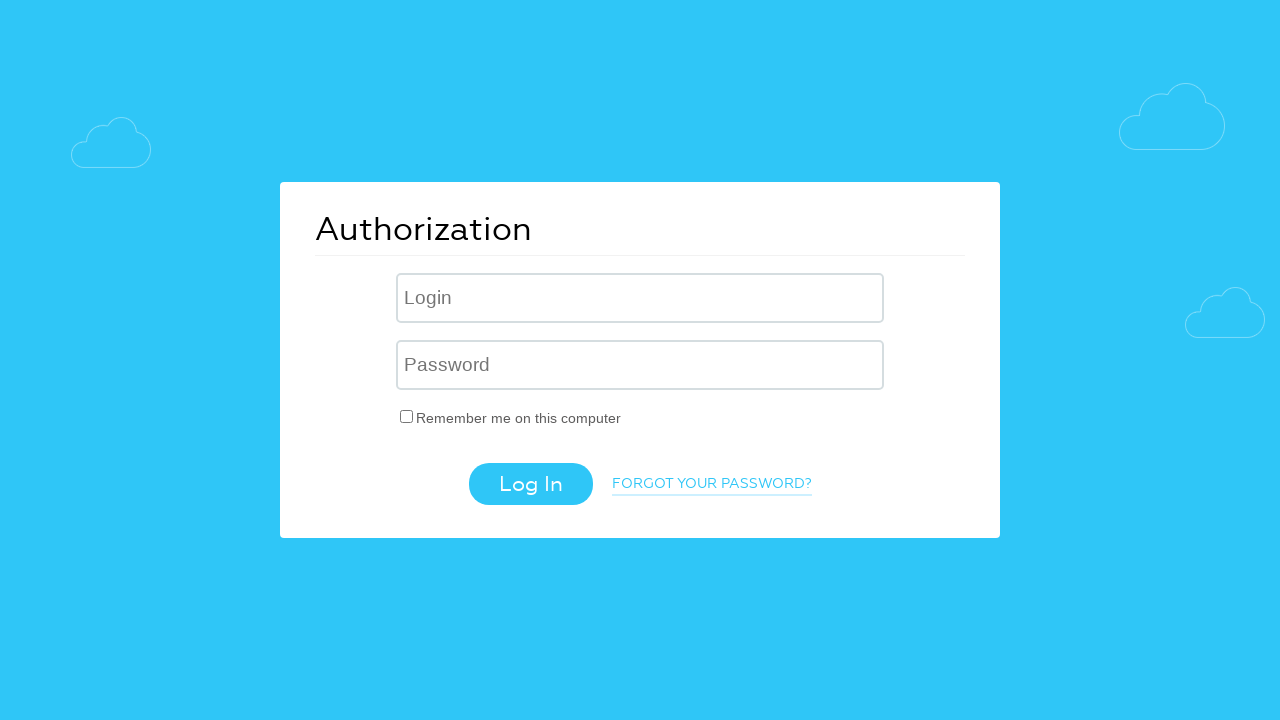

Verified 'Forgot your password?' link text is correct
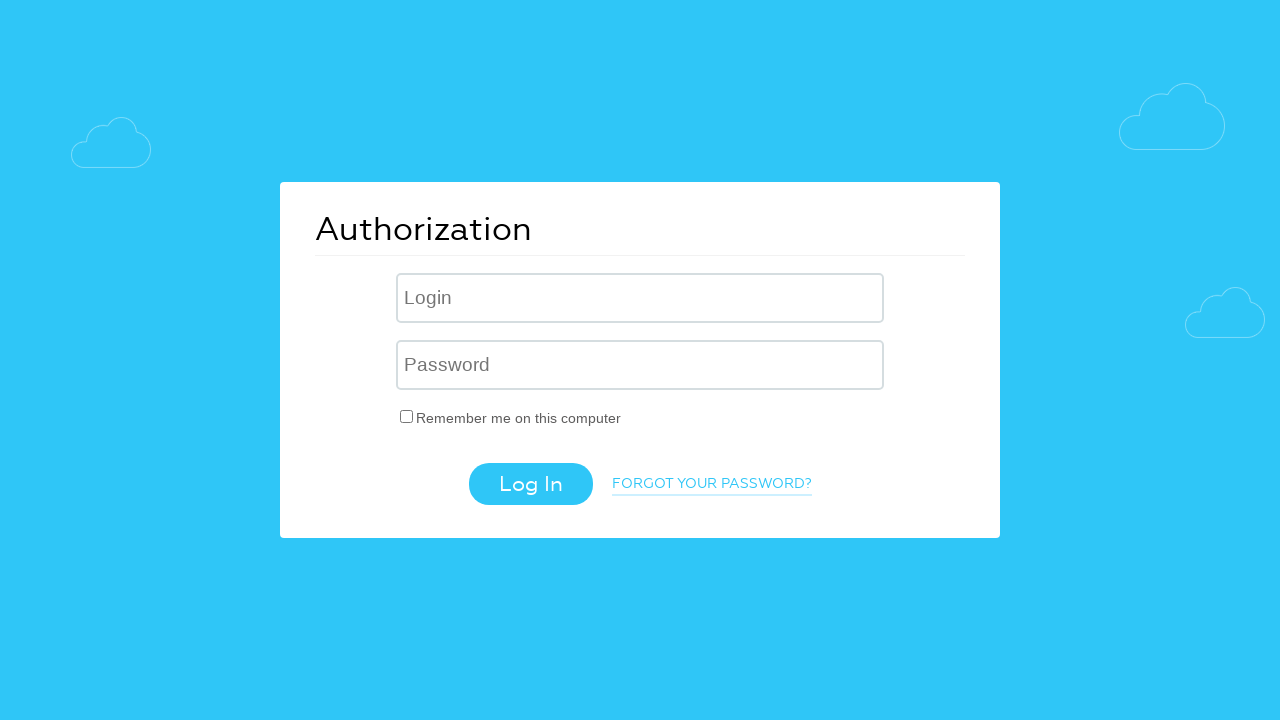

Retrieved href attribute from 'Forgot your password?' link
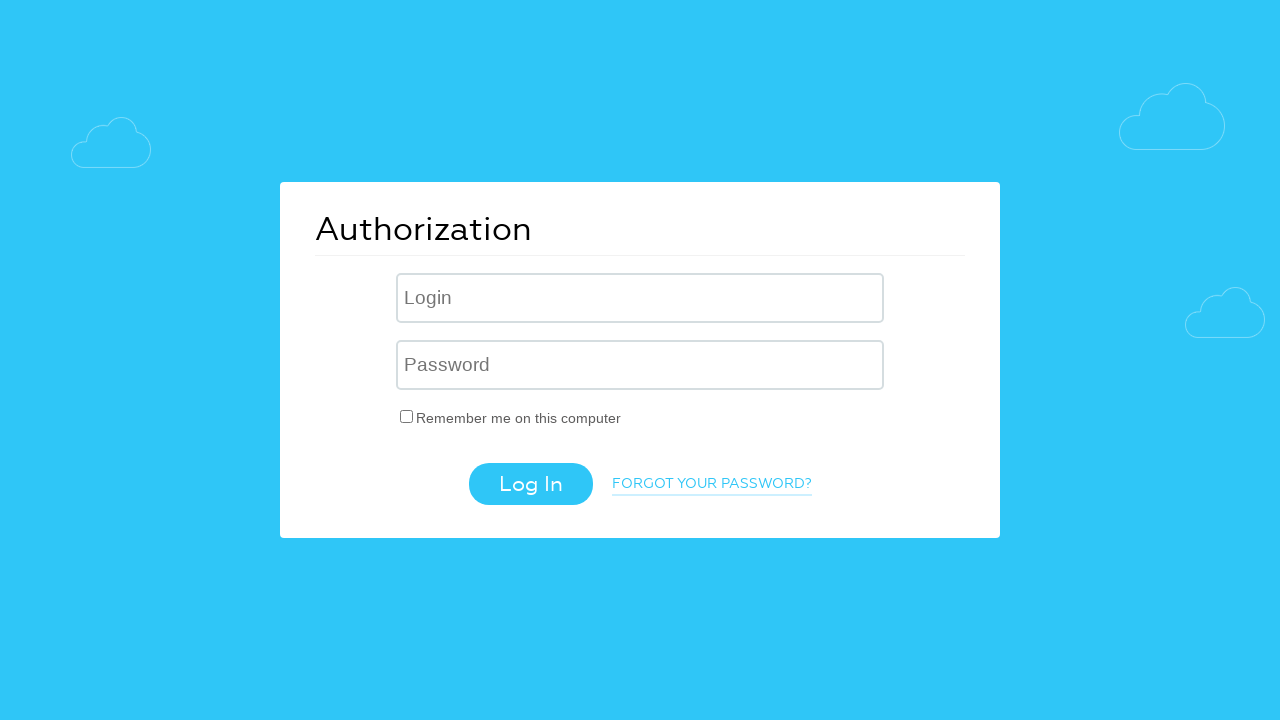

Verified href attribute contains 'forgot_password=yes' parameter
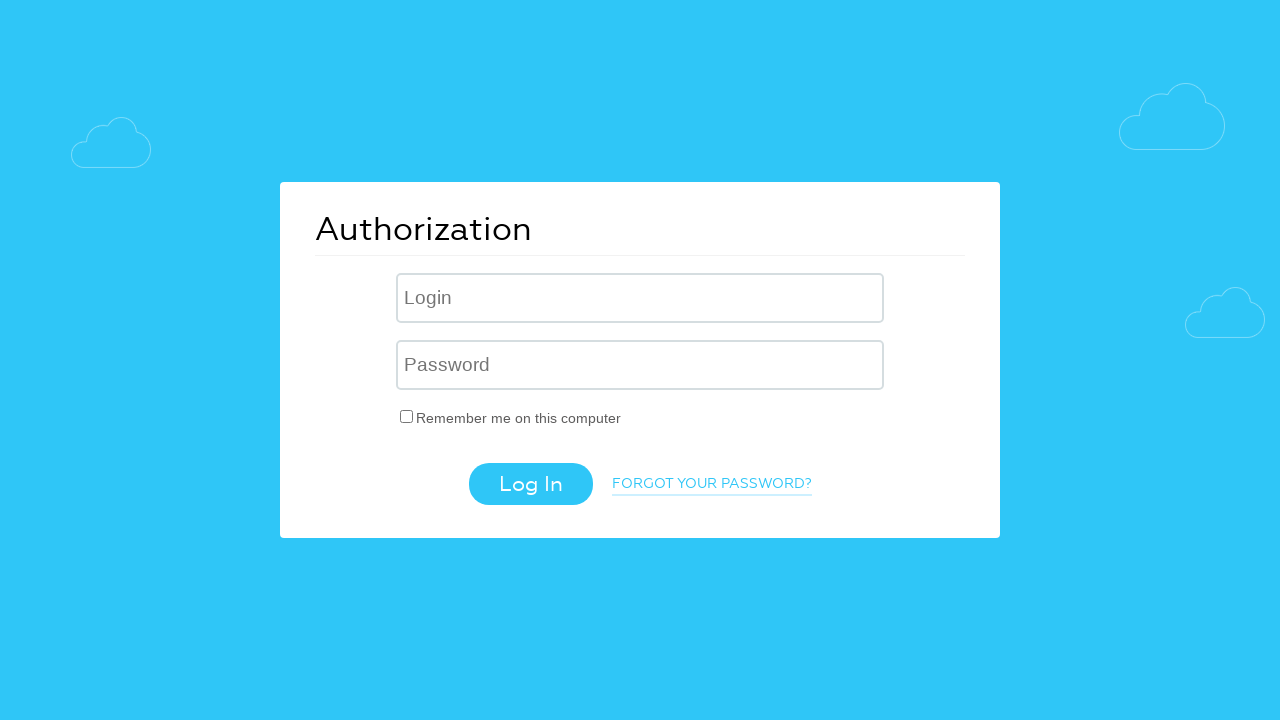

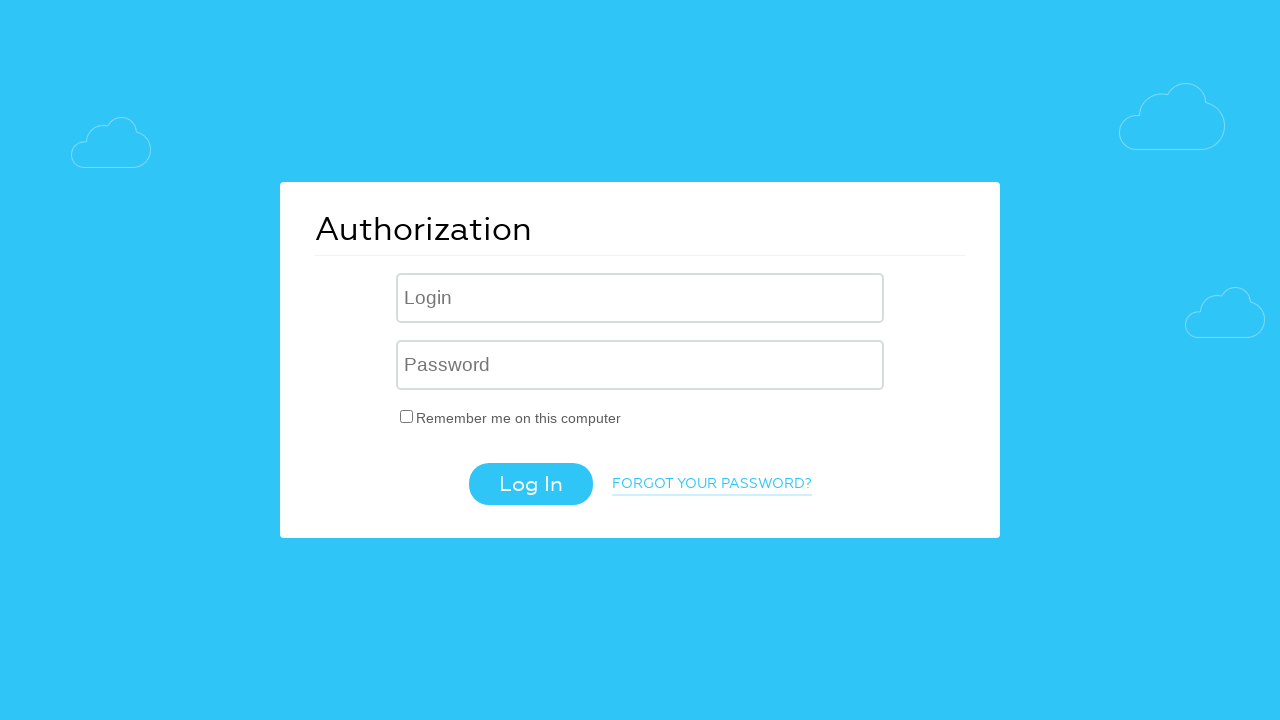